Navigates to a login practice page and creates a new browser context. No additional actions are performed after navigation.

Starting URL: https://rahulshettyacademy.com/loginpagePractise/

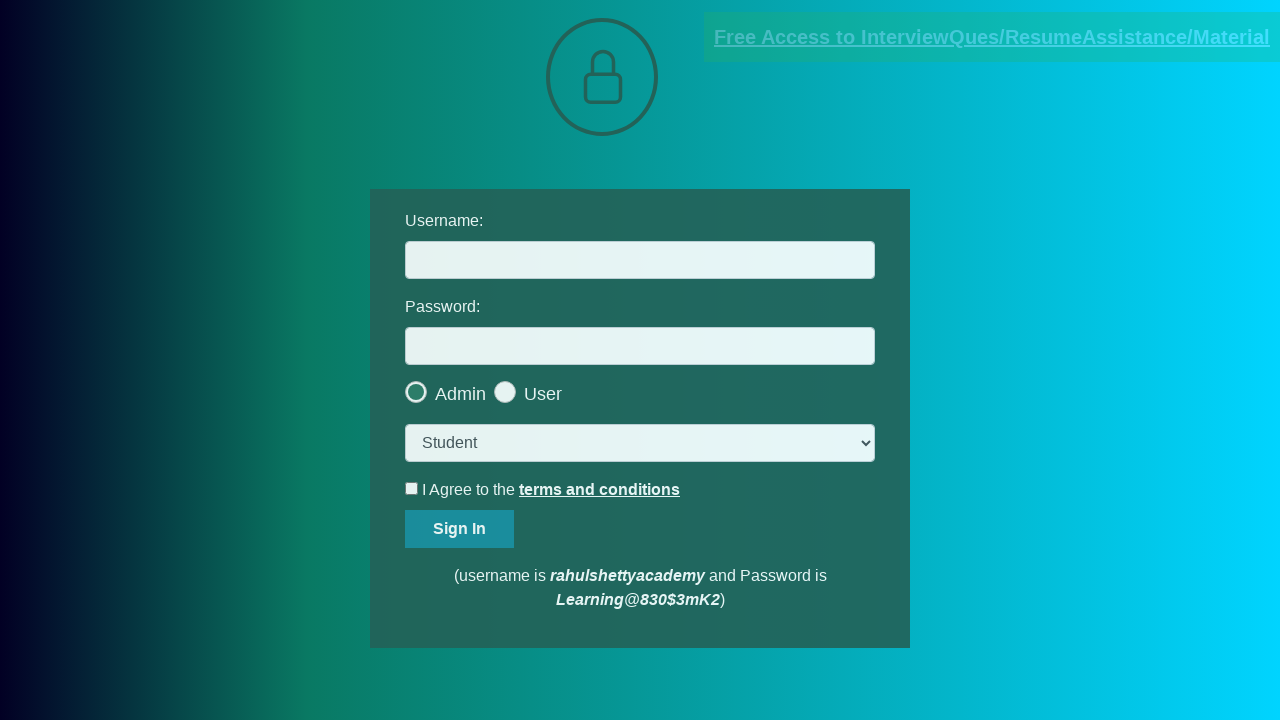

Waited for page DOM to finish loading
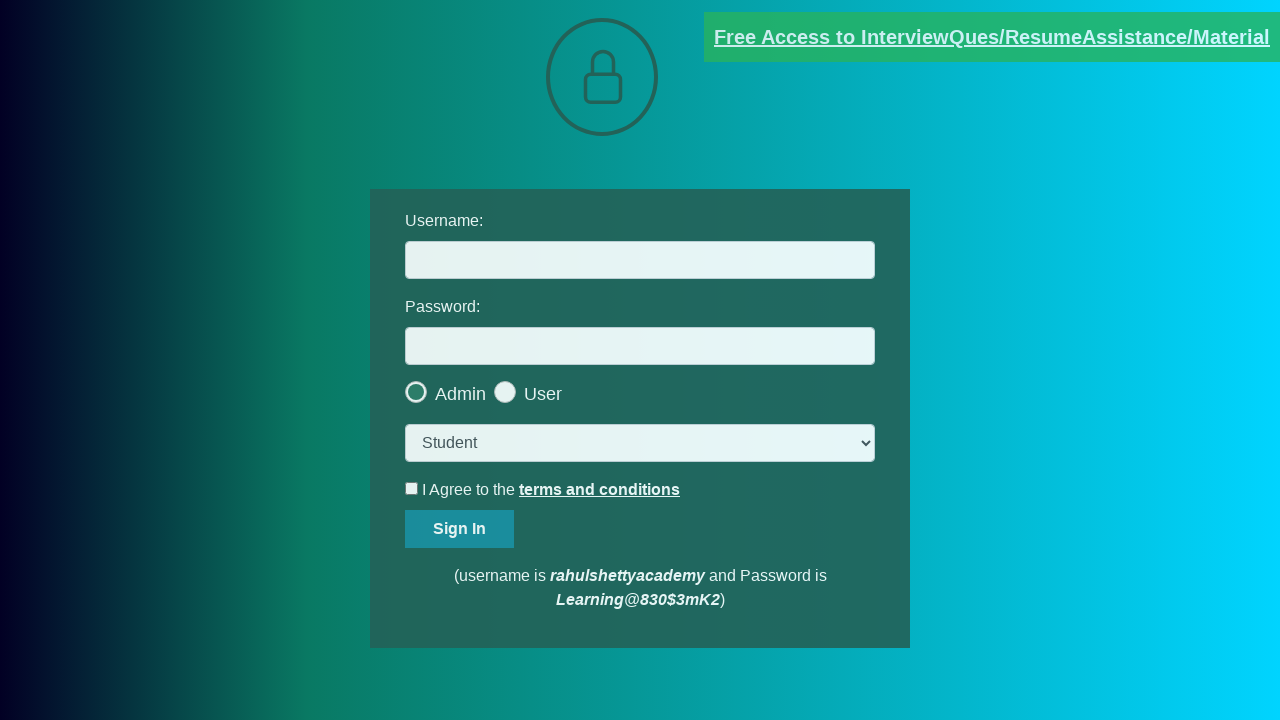

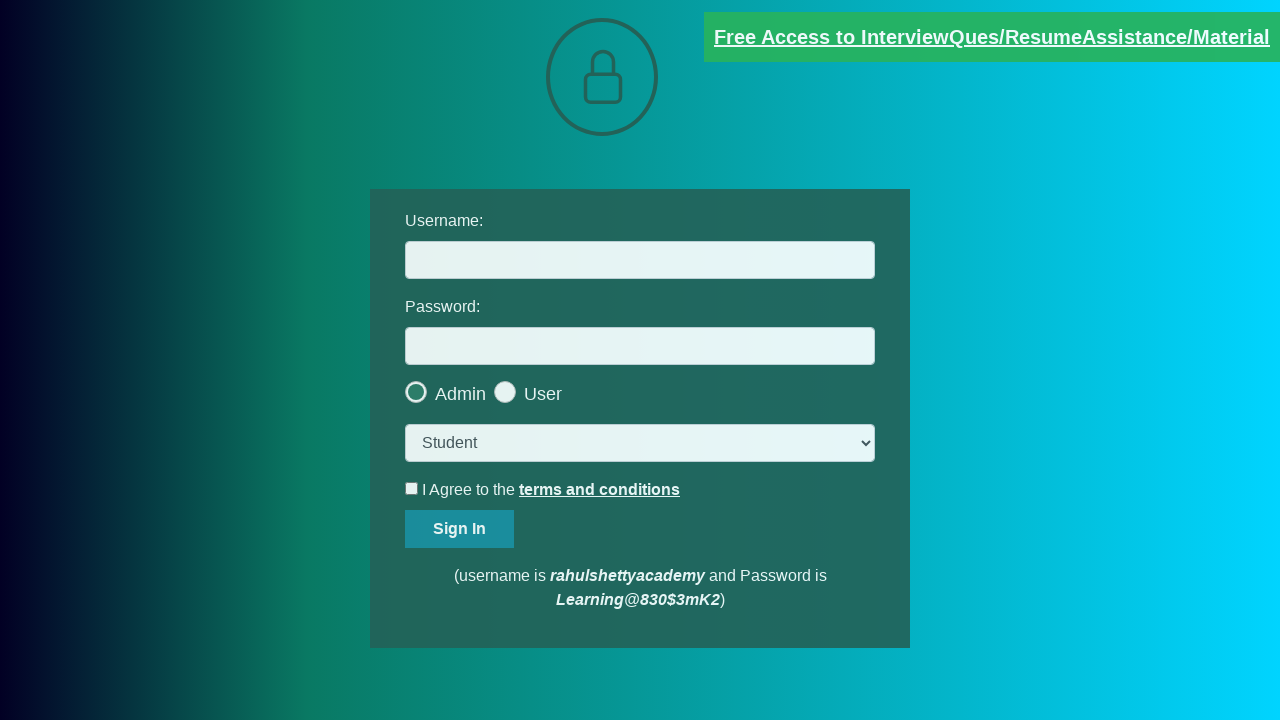